Tests iframe handling by switching between single and nested frames, filling text inputs in each frame

Starting URL: https://demo.automationtesting.in/Frames.html

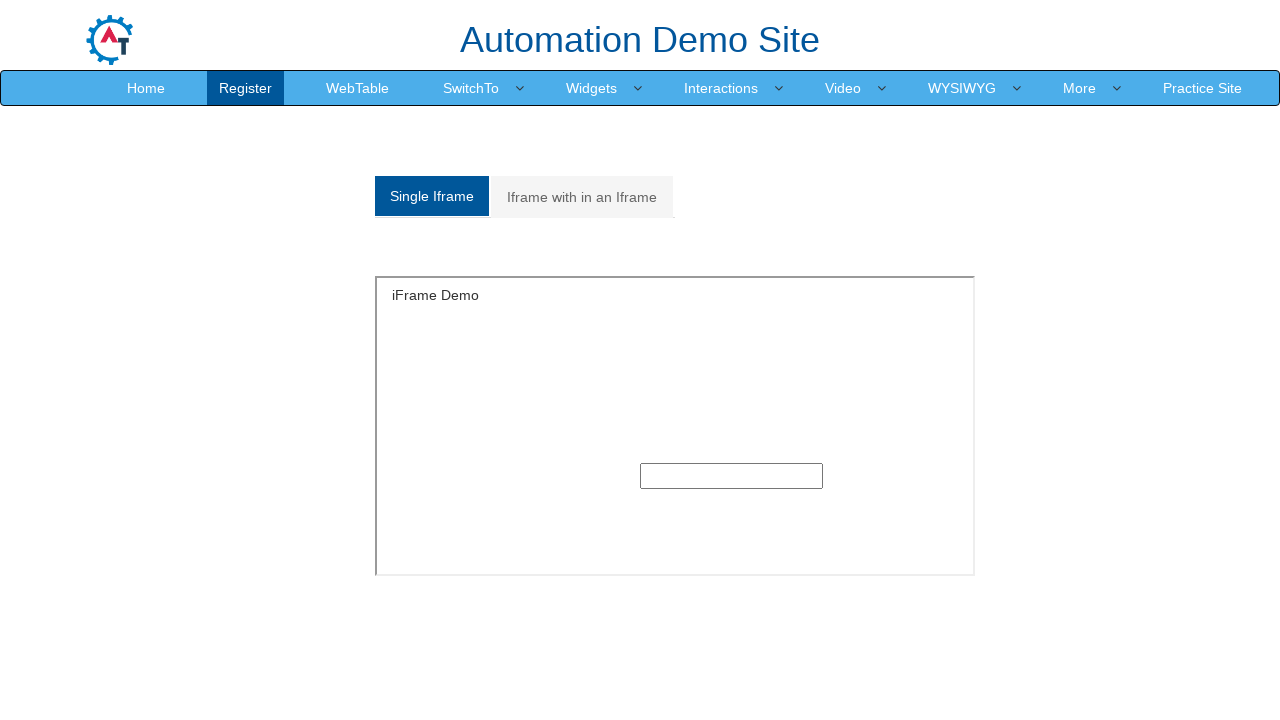

Located single frame with ID 'singleframe'
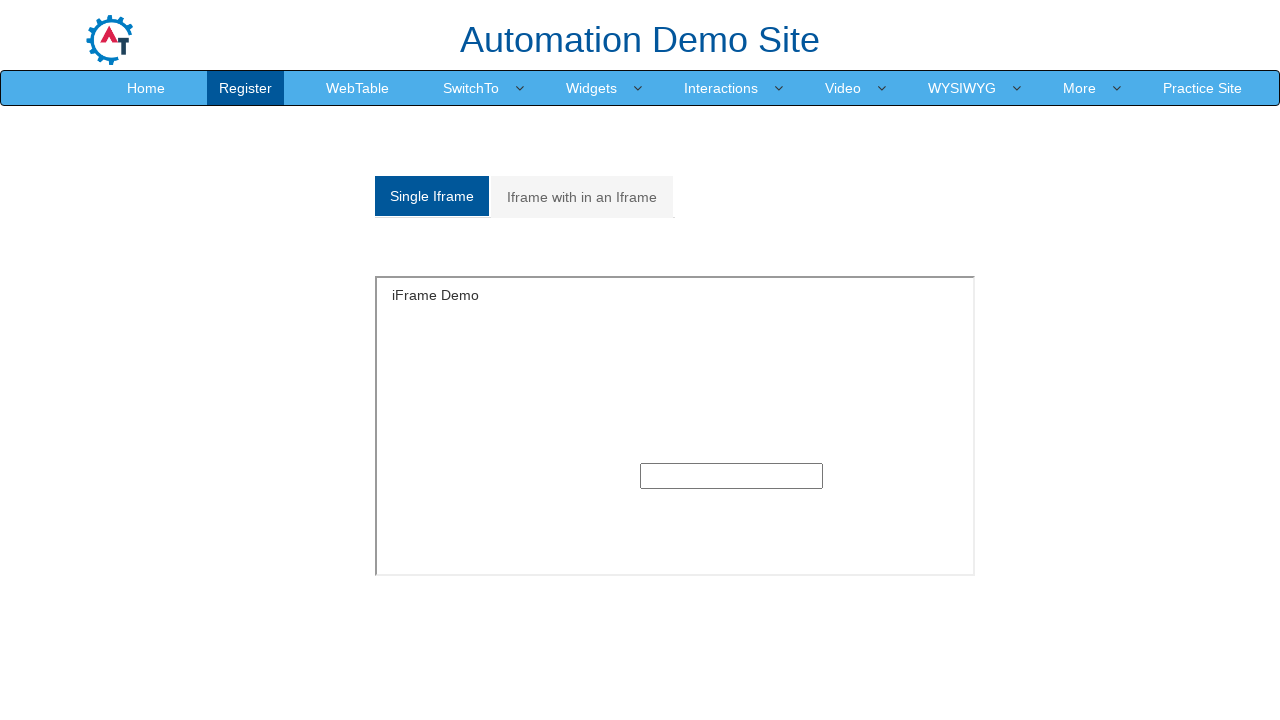

Filled text input in single frame with 'I am Sanjai' on #singleframe >> internal:control=enter-frame >> xpath=(//input[@type='text'])[1]
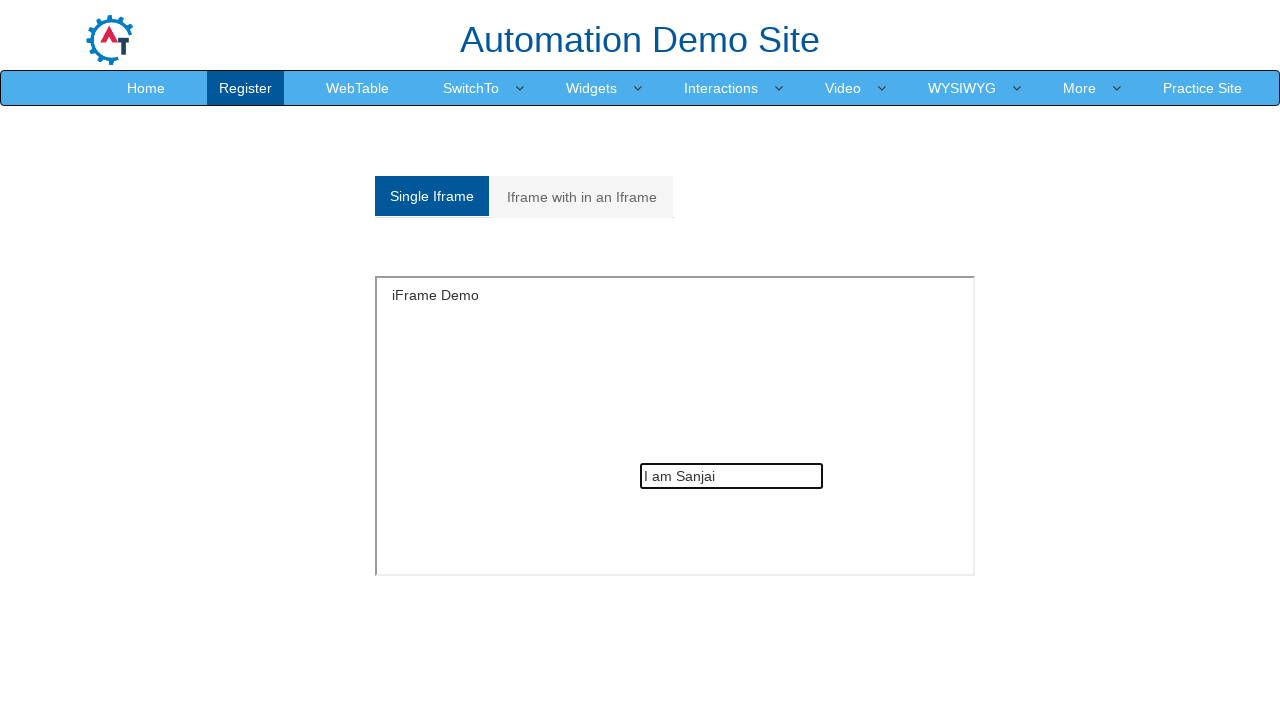

Clicked on nested frames tab at (582, 197) on xpath=(//a[@class='analystic'])[2]
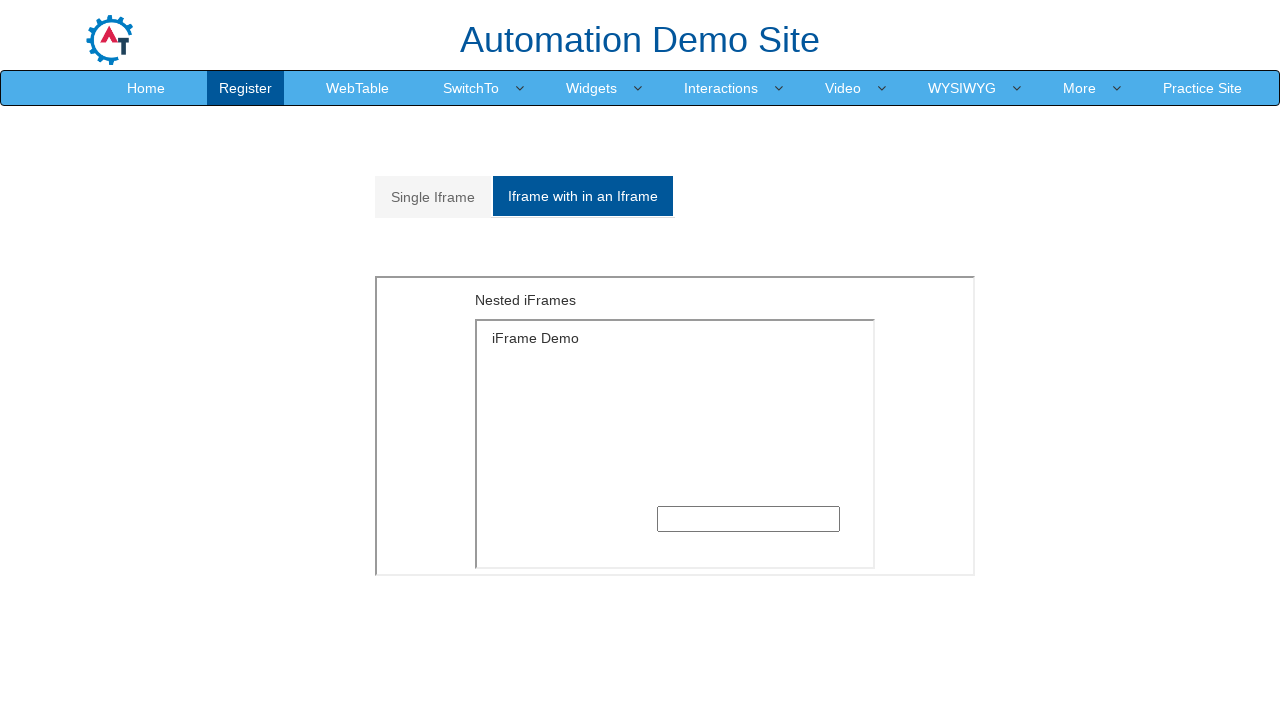

Waited 2 seconds for nested frames to load
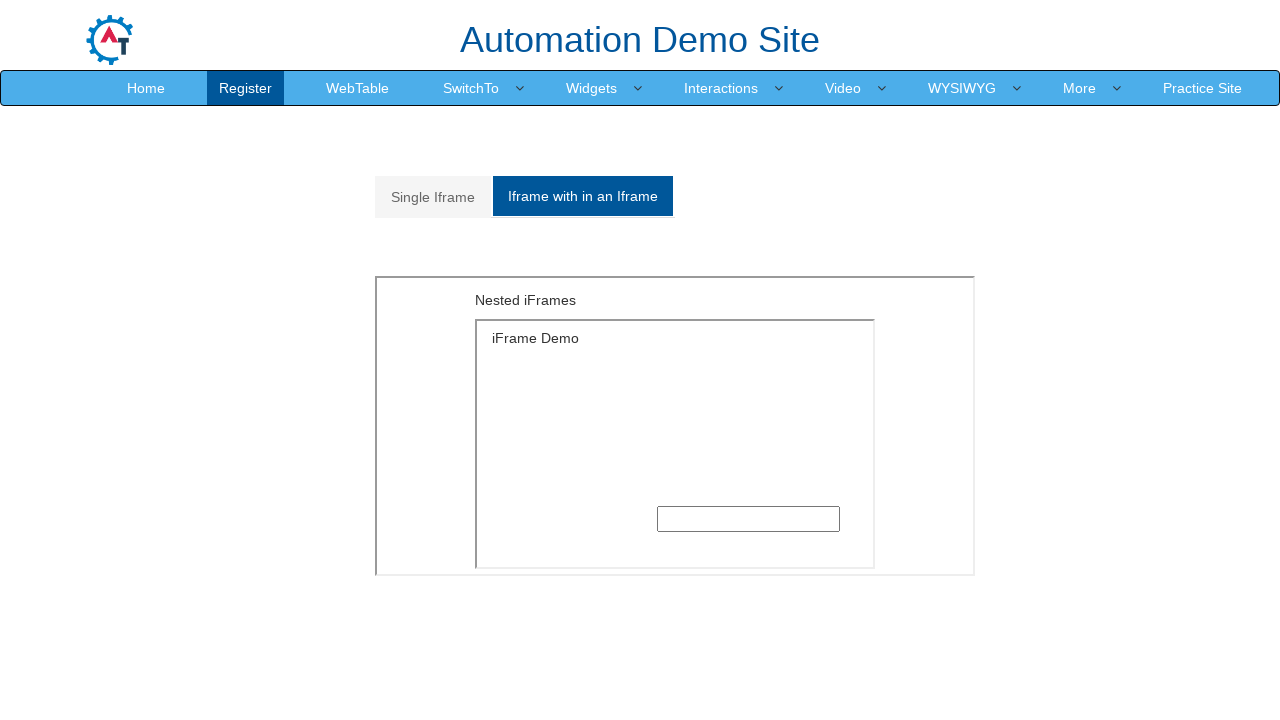

Located outer frame with src 'MultipleFrames.html'
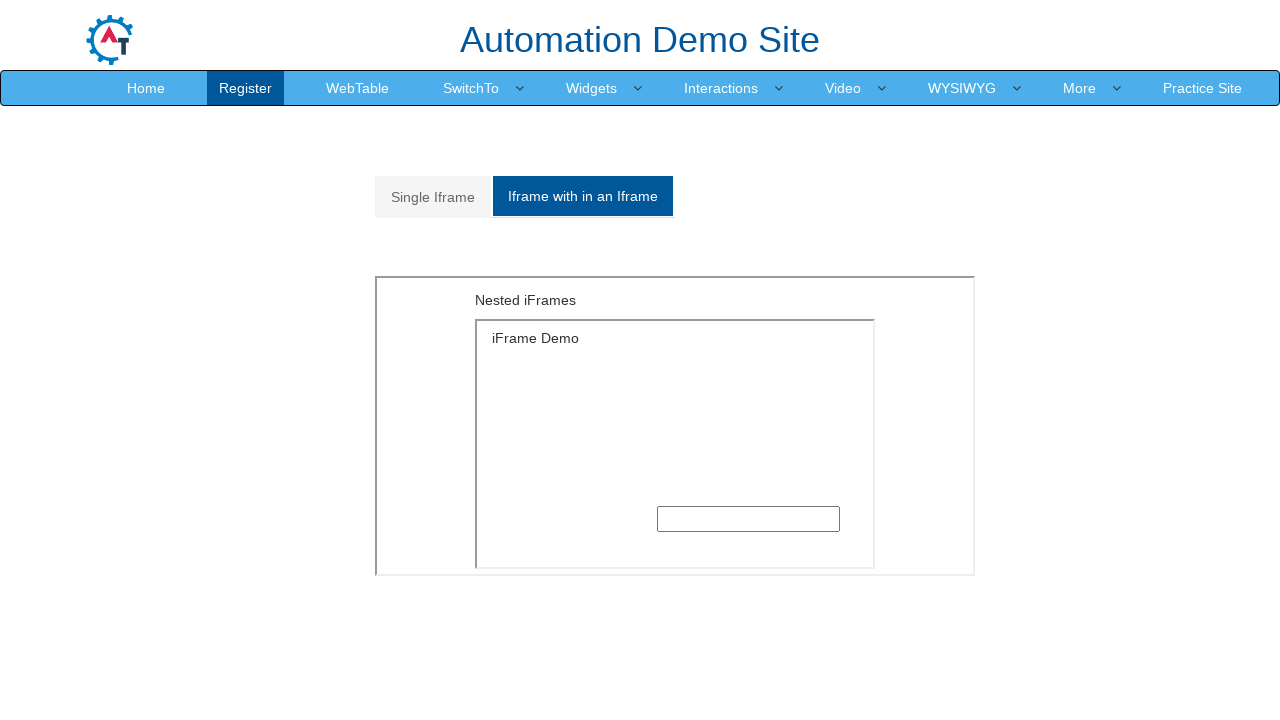

Located inner frame with src 'SingleFrame.html' inside outer frame
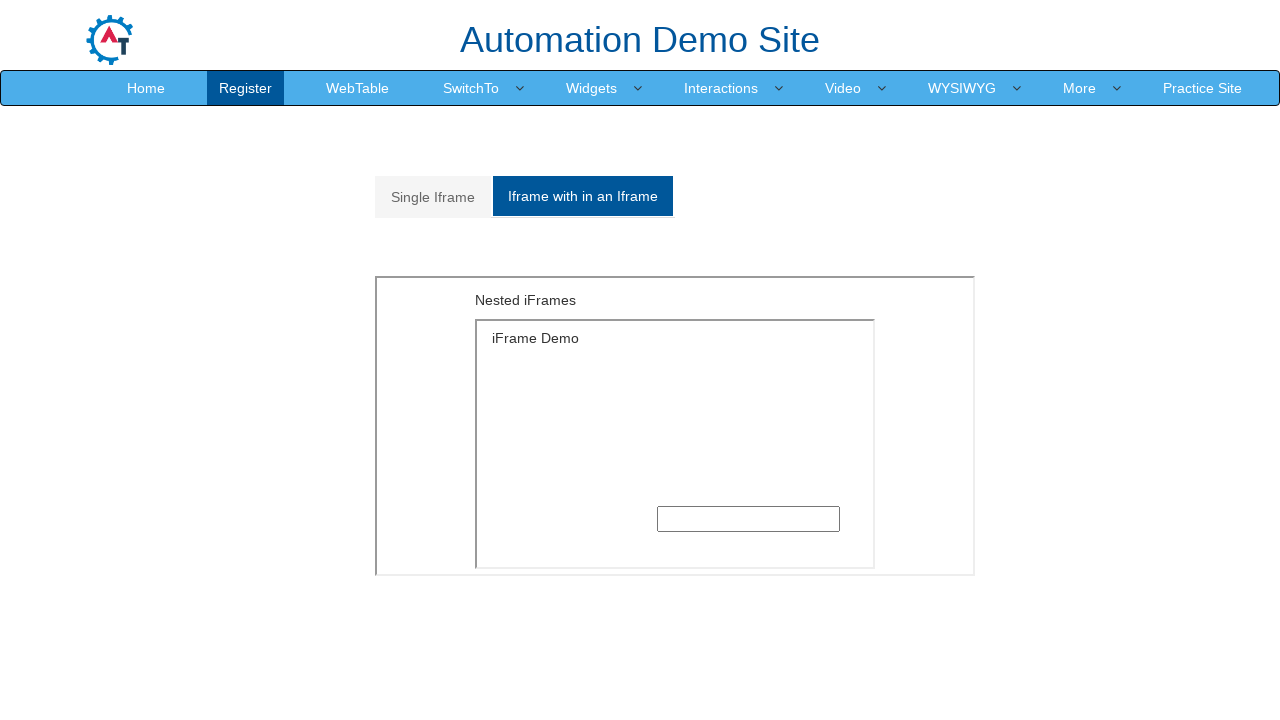

Filled text input in nested frame with 'This is my World' on xpath=//iframe[@src='MultipleFrames.html'] >> internal:control=enter-frame >> xp
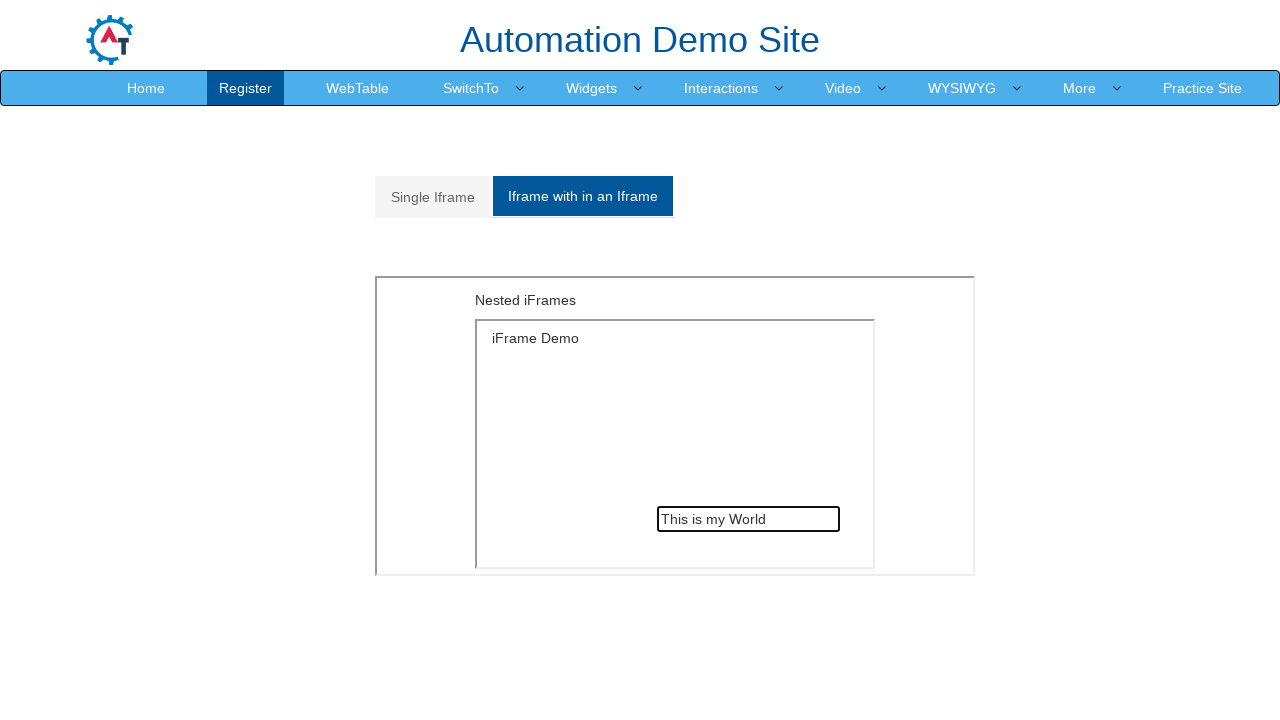

Clicked back to single frame tab at (433, 197) on xpath=(//a[@data-toggle='tab'])[1]
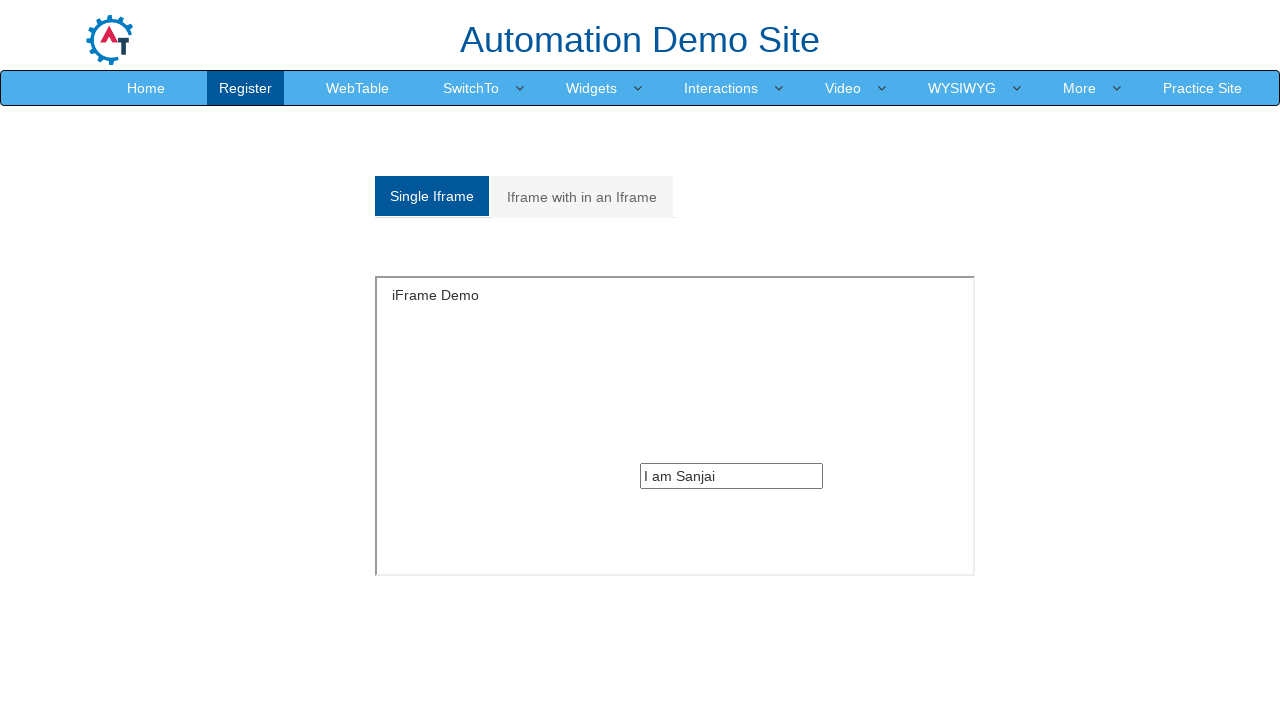

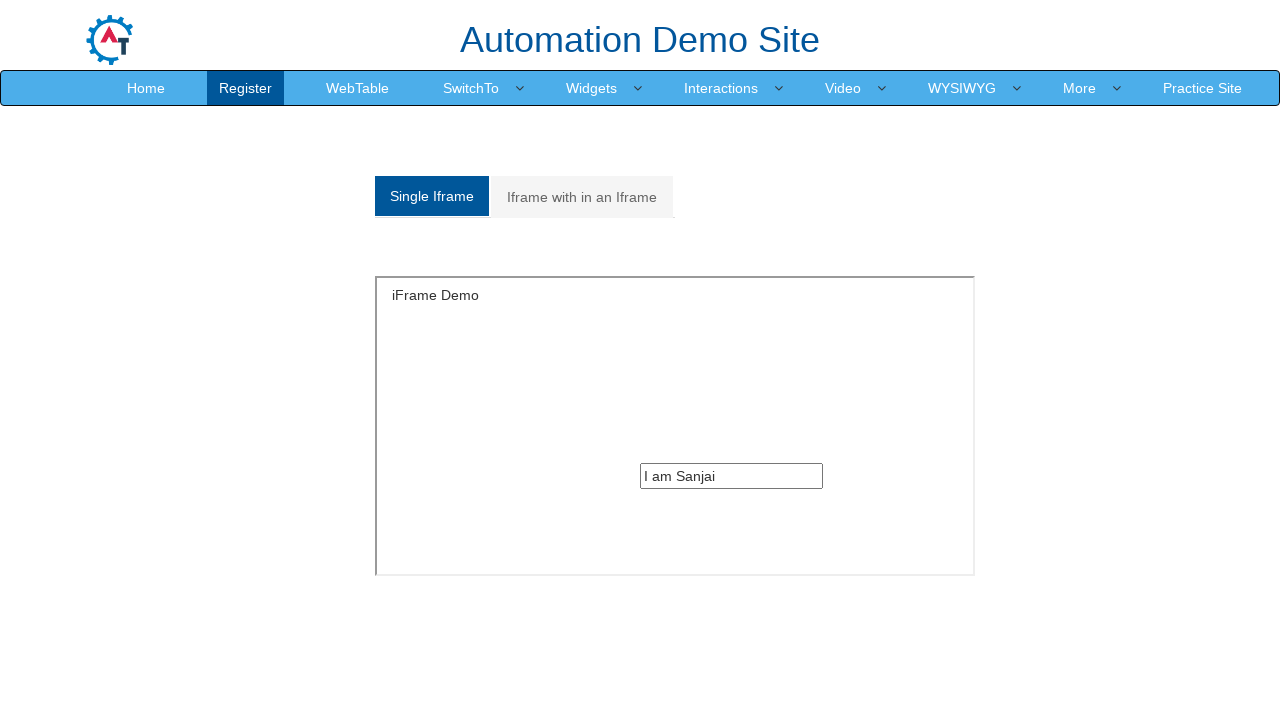